Tests focus functionality on a practice form by focusing on the first name and last name input fields sequentially.

Starting URL: https://demoqa.com/automation-practice-form

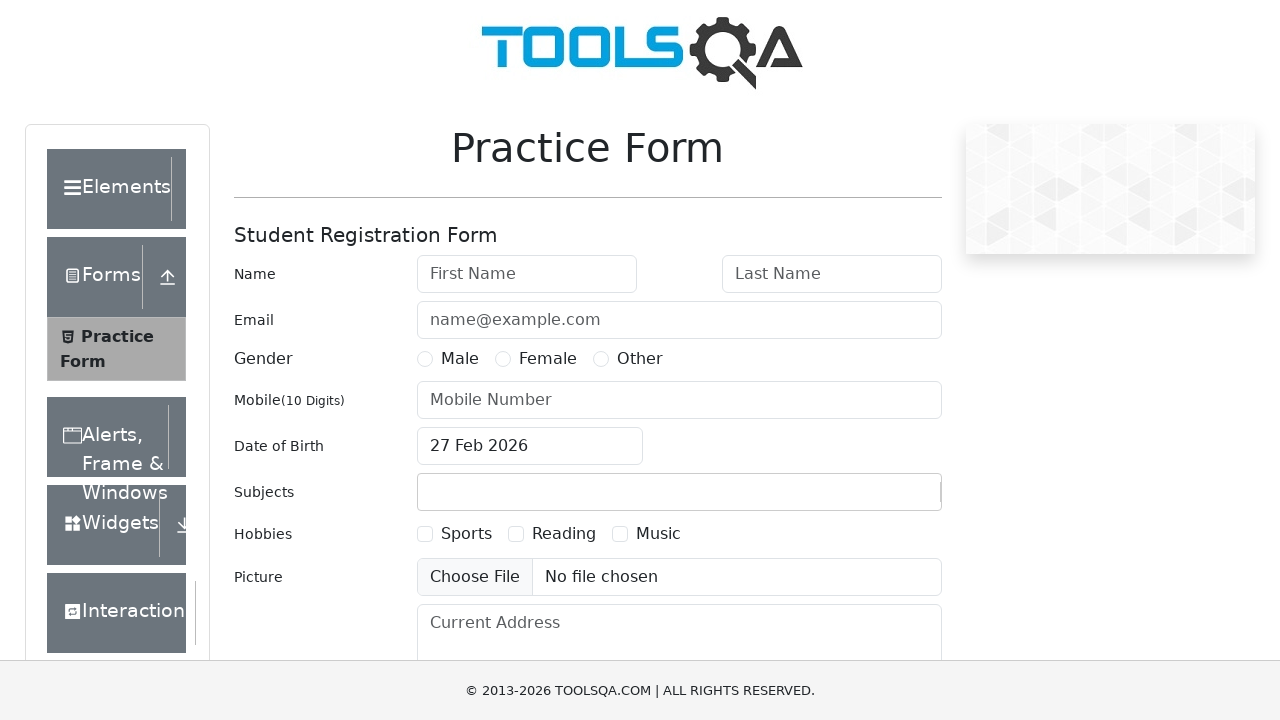

Page loaded - DOM content ready
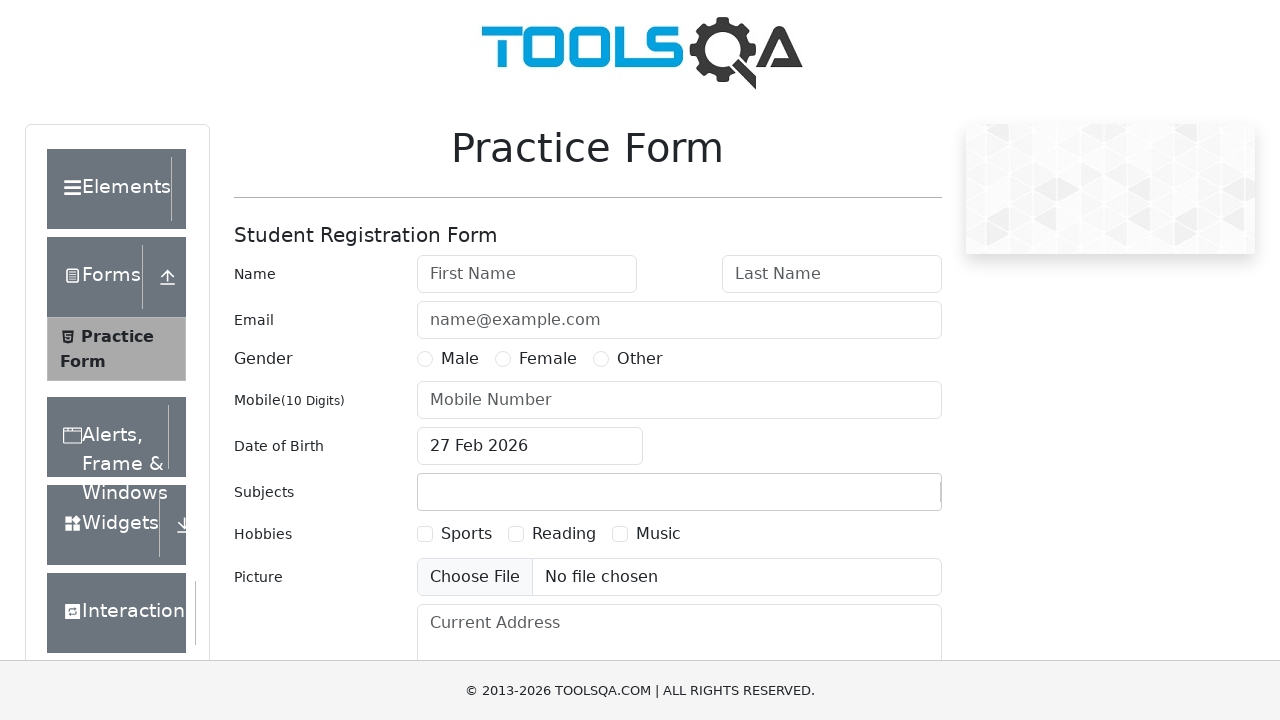

Focused on first name input field on #firstName
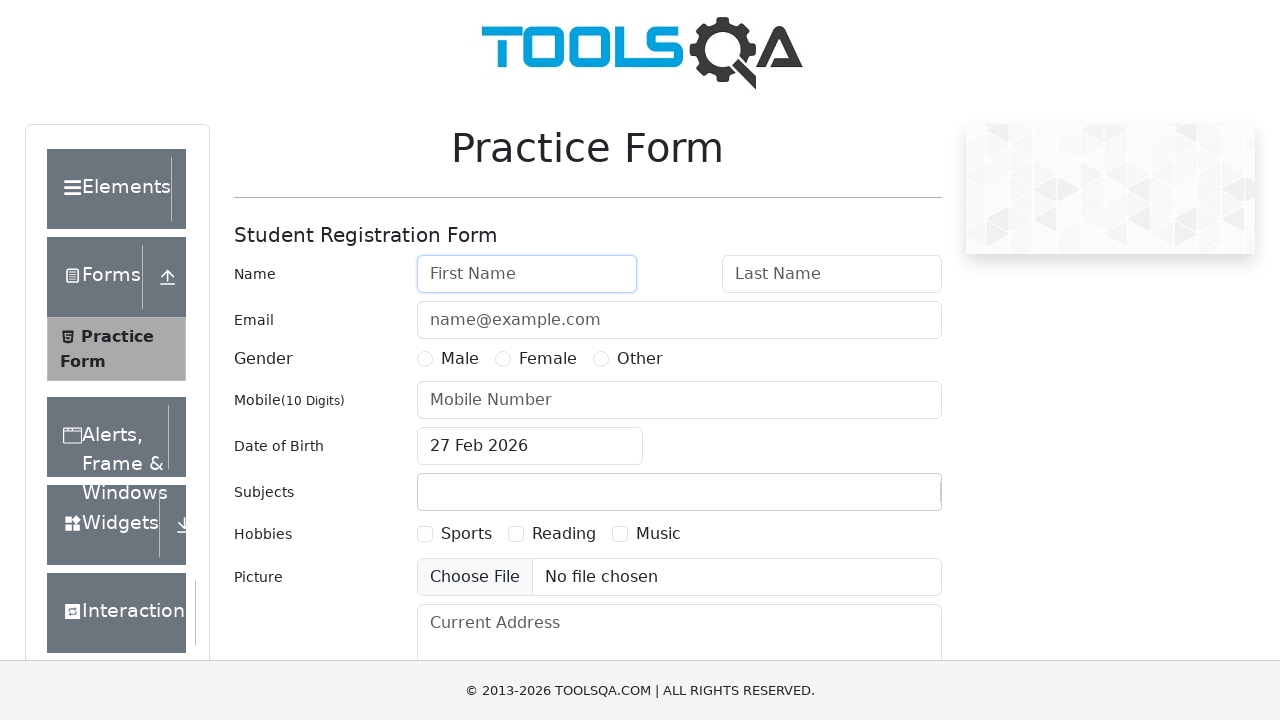

Focused on last name input field on #lastName
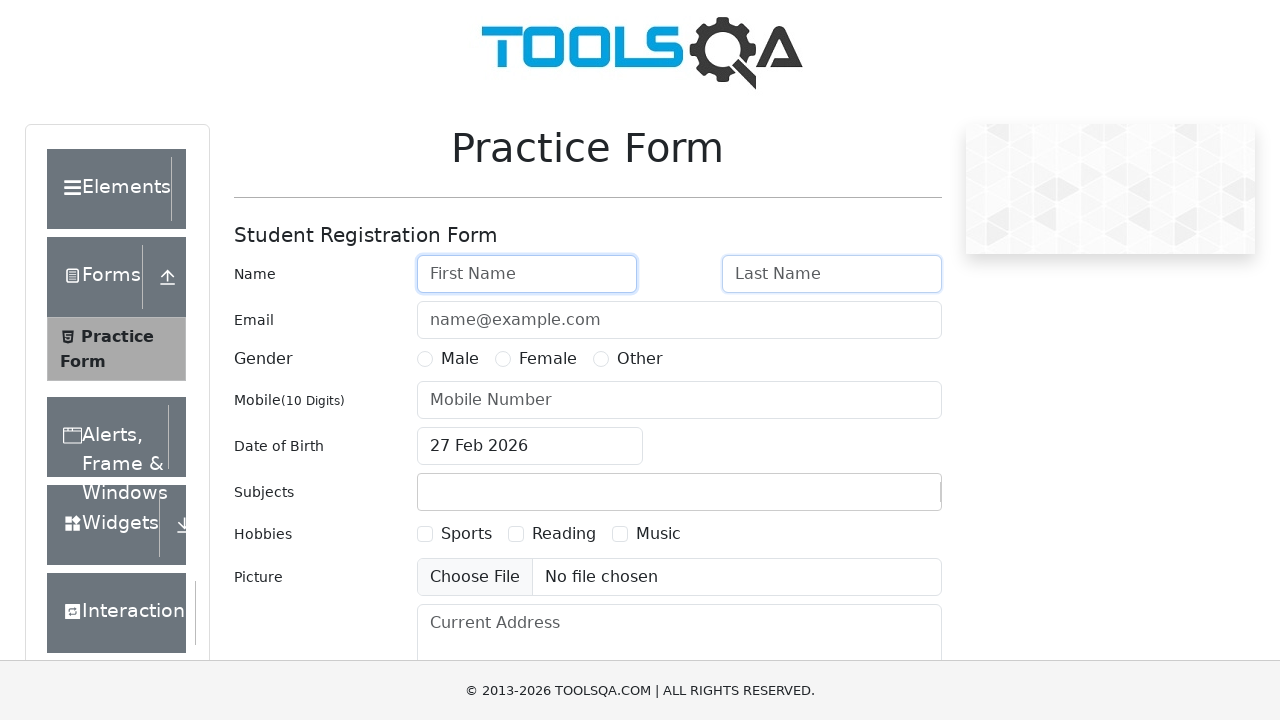

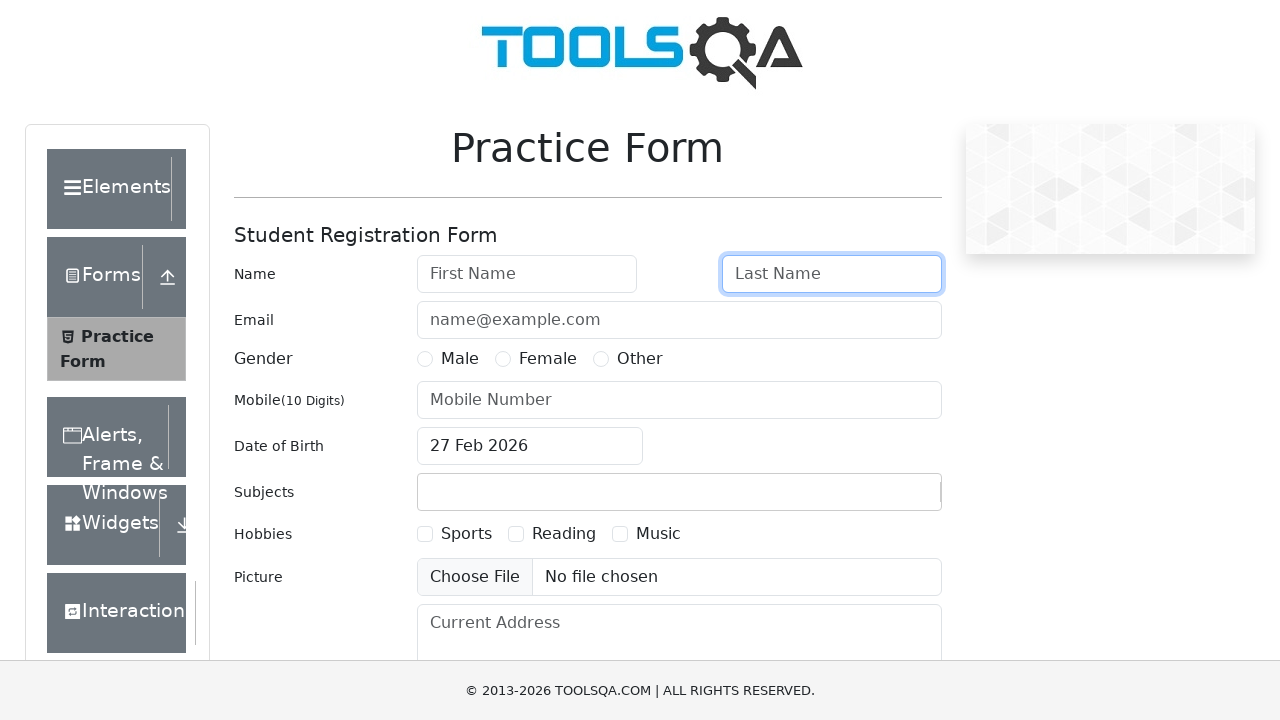